Navigates to Selenium's BiDi test page and clicks the console log button to trigger a console.log message

Starting URL: https://www.selenium.dev/selenium/web/bidi/logEntryAdded.html

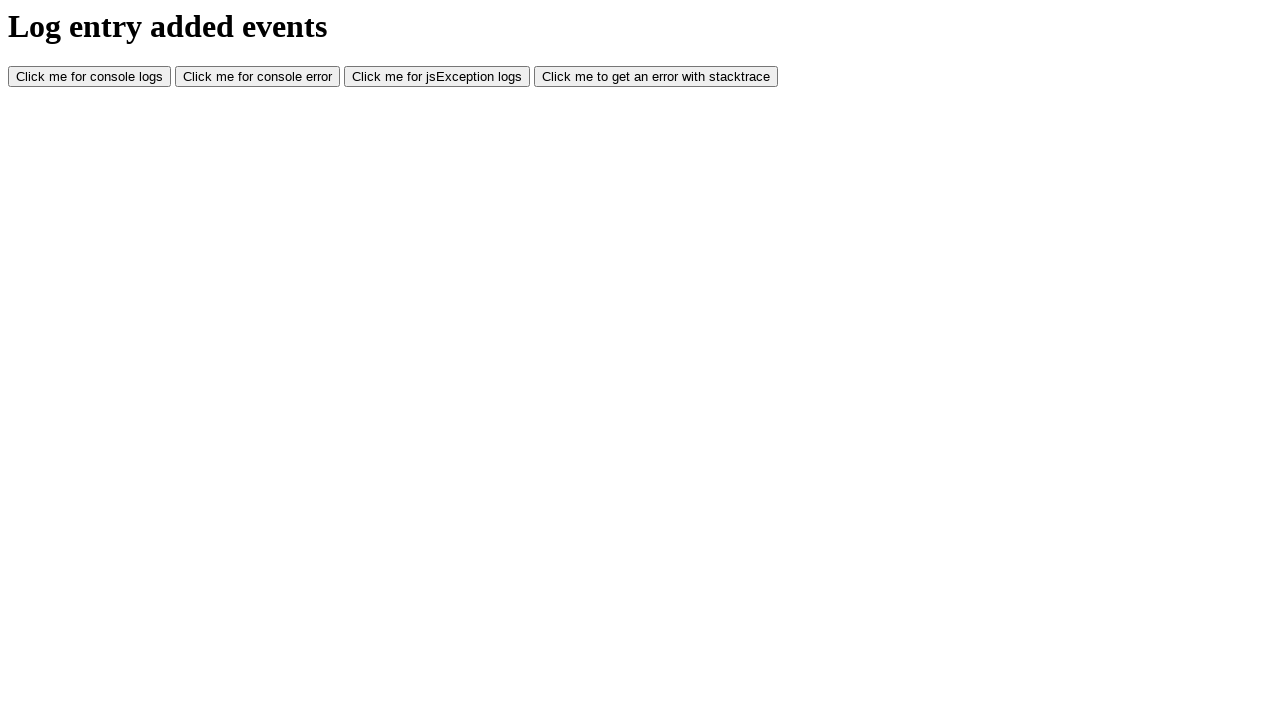

Navigated to Selenium BiDi logEntryAdded test page
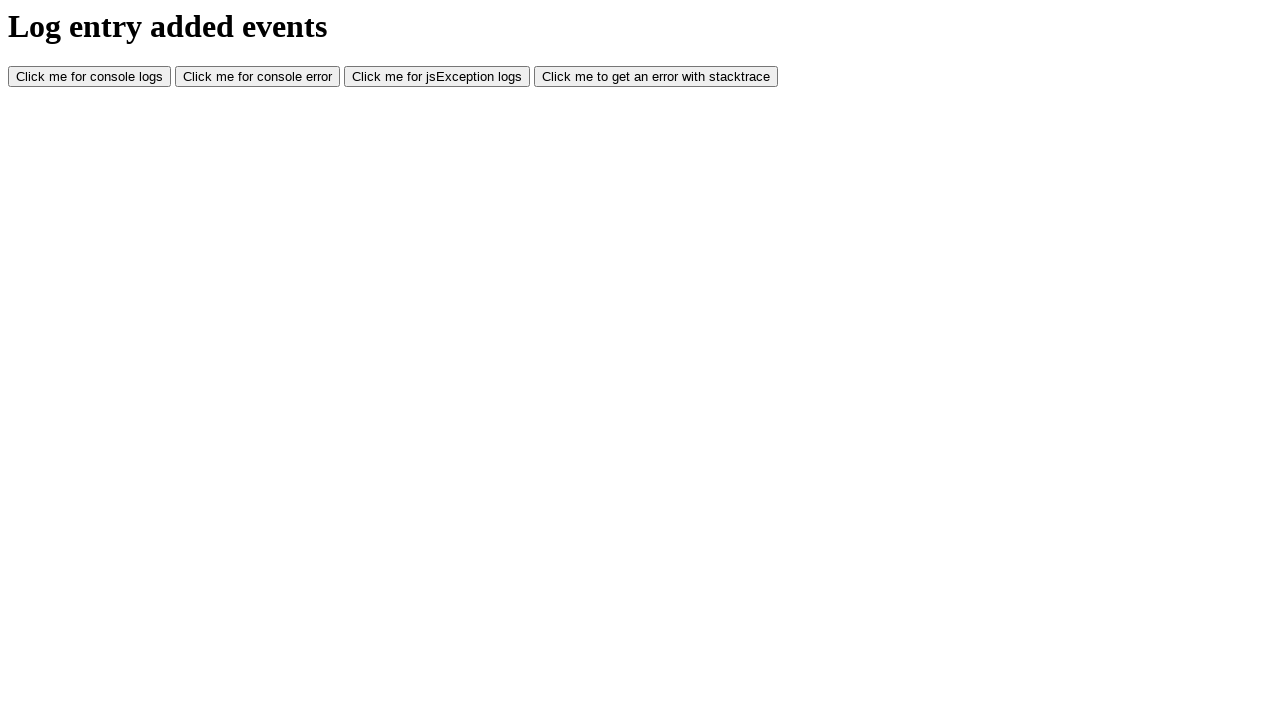

Clicked console log button to trigger console.log message at (90, 77) on xpath=//button[@id='consoleLog']
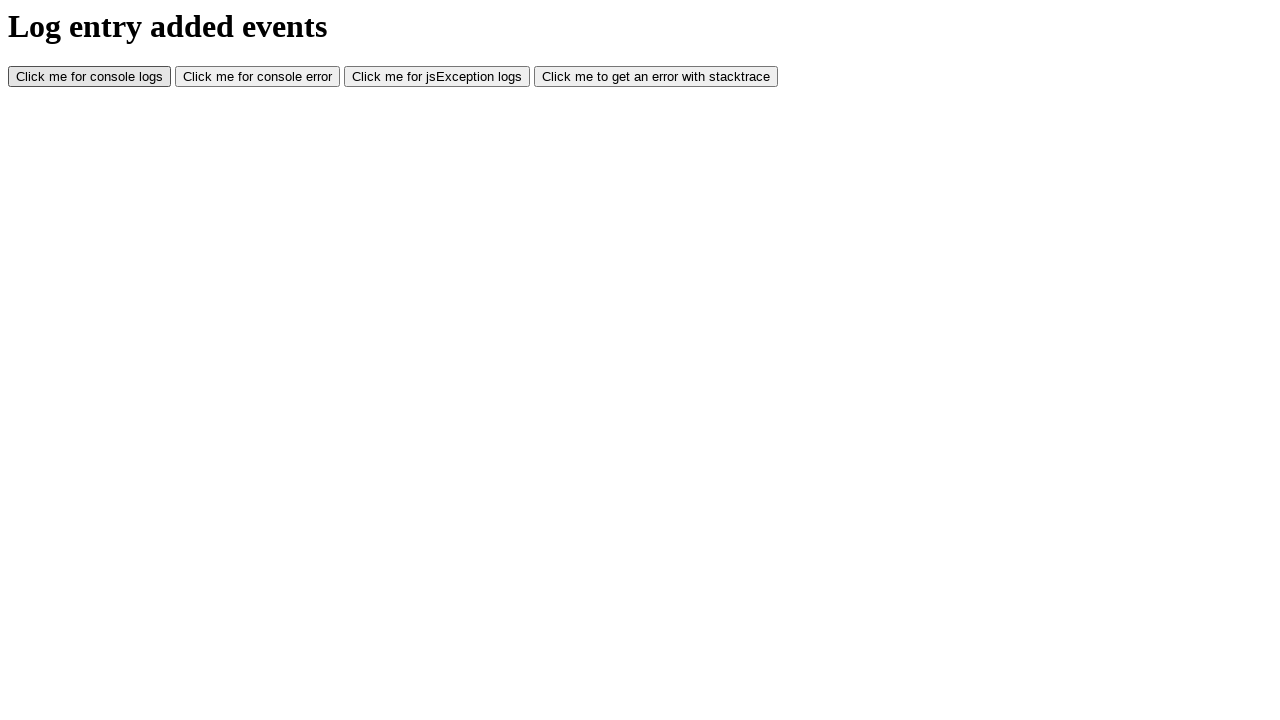

Waited 500ms for console log to be processed
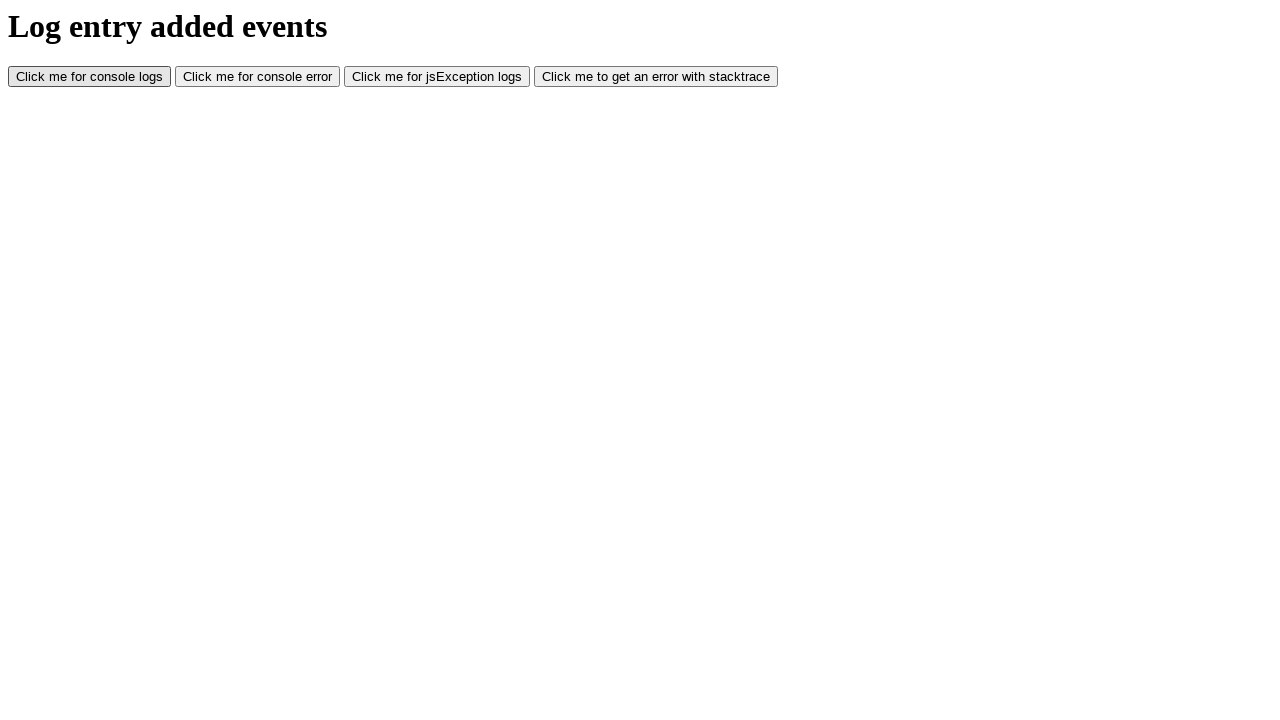

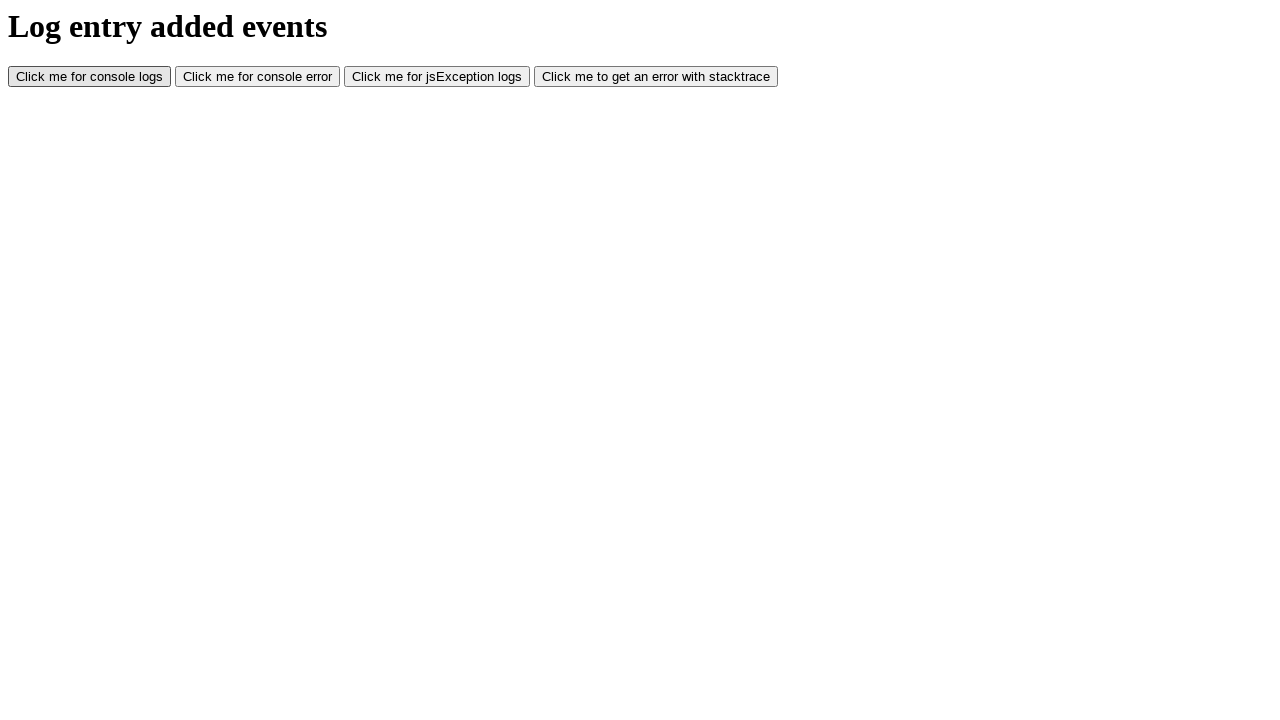